Navigates to GMA Network sports news page and verifies that story links are present and accessible

Starting URL: https://www.gmanetwork.com/news/sports/

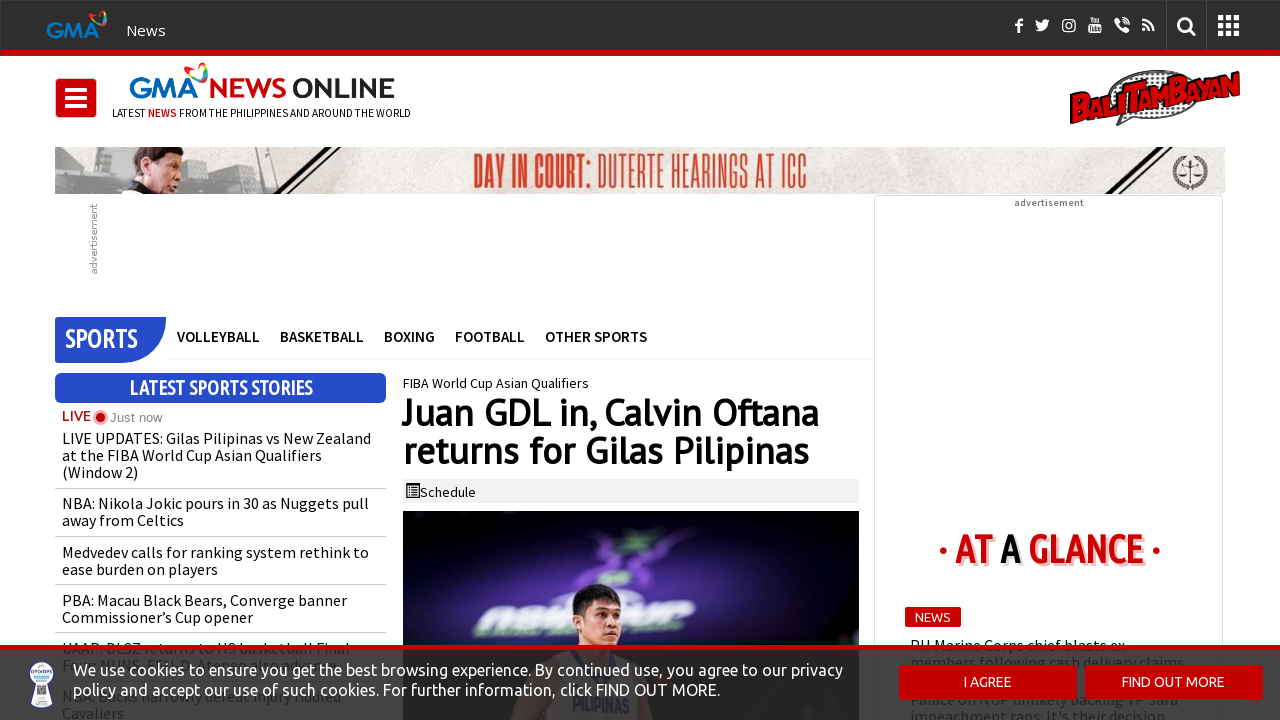

Navigated to GMA Network sports news page
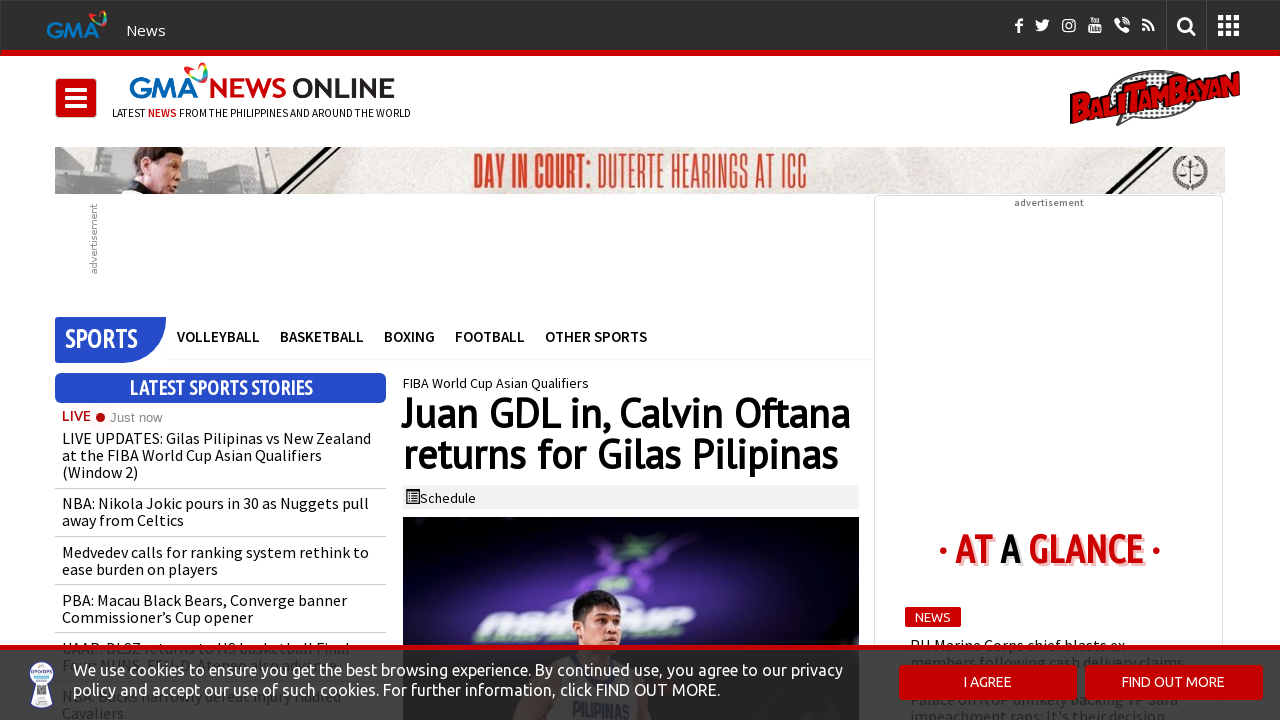

Story links loaded on the page
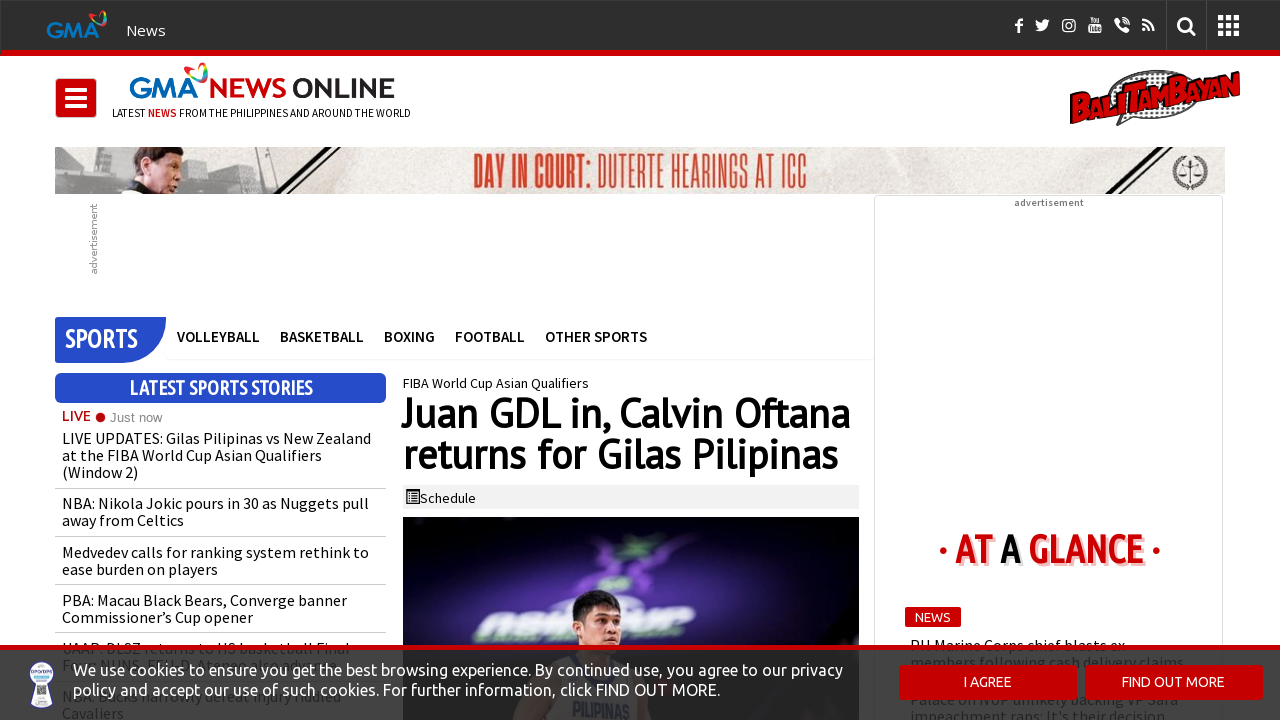

Located 59 story links on the page
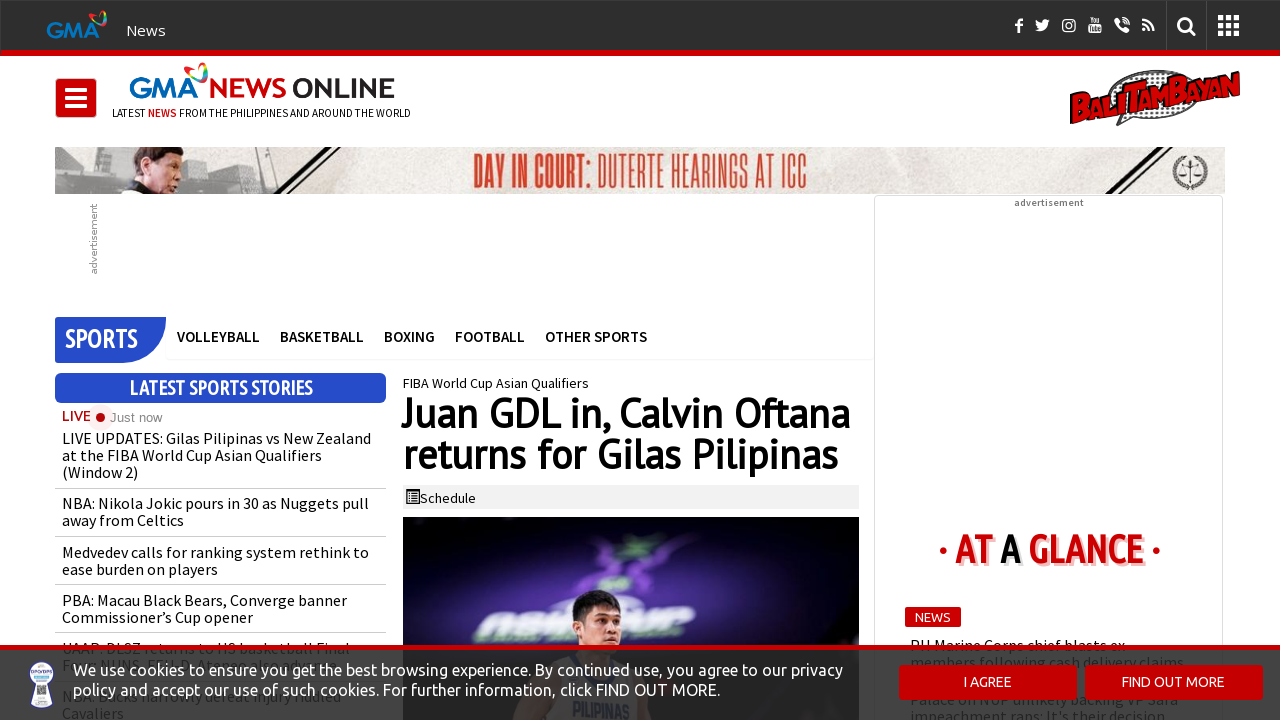

Verified that story links are present and accessible
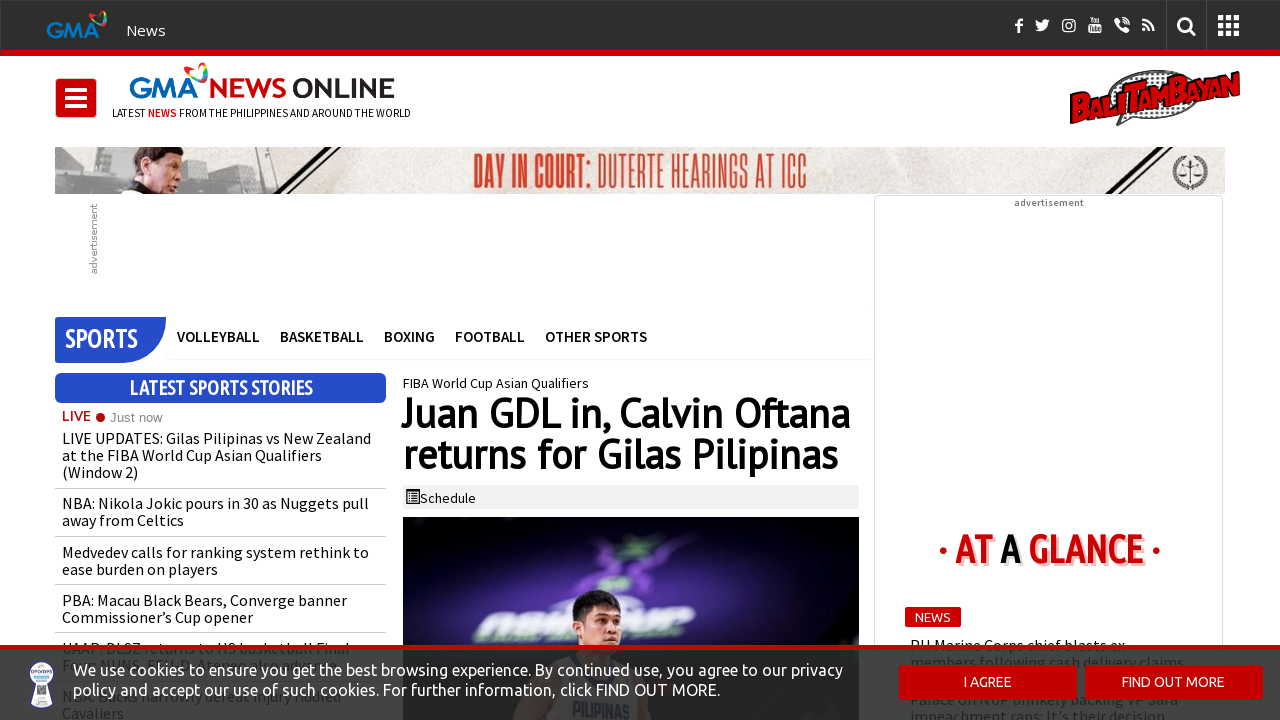

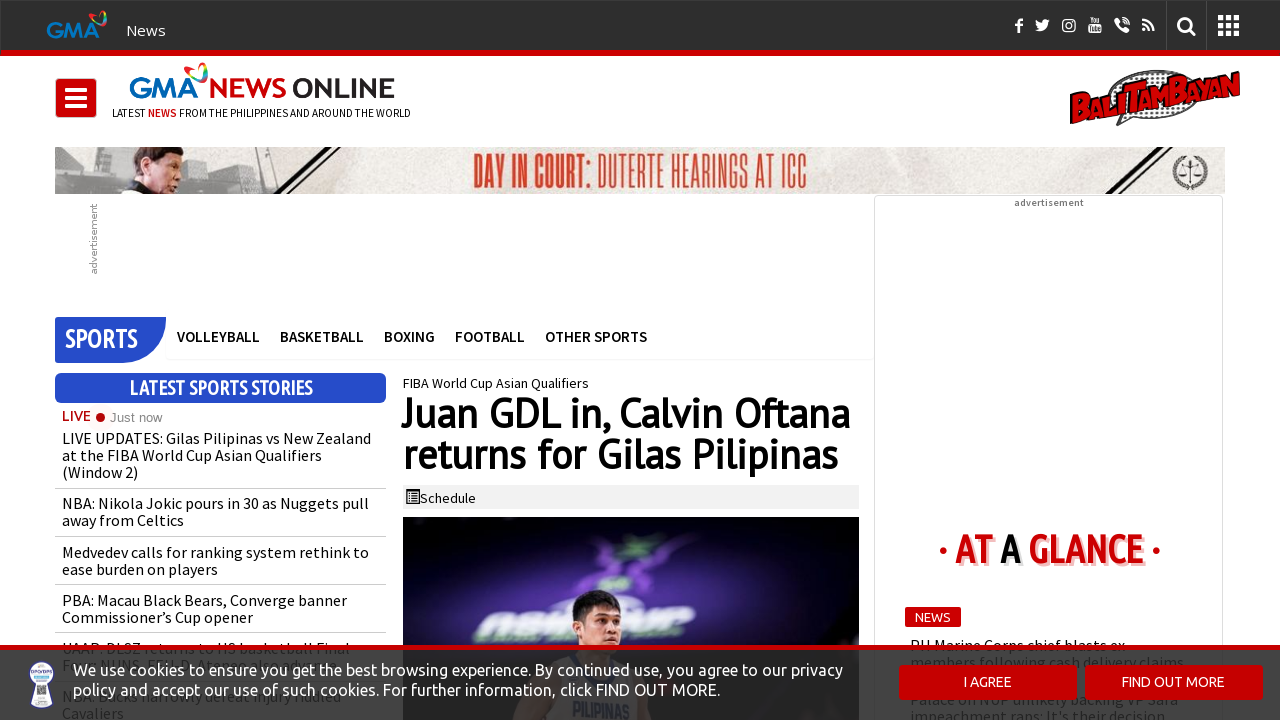